Tests handling of JavaScript alert popups by clicking a button that triggers an alert and accepting it

Starting URL: https://the-internet.herokuapp.com/javascript_alerts

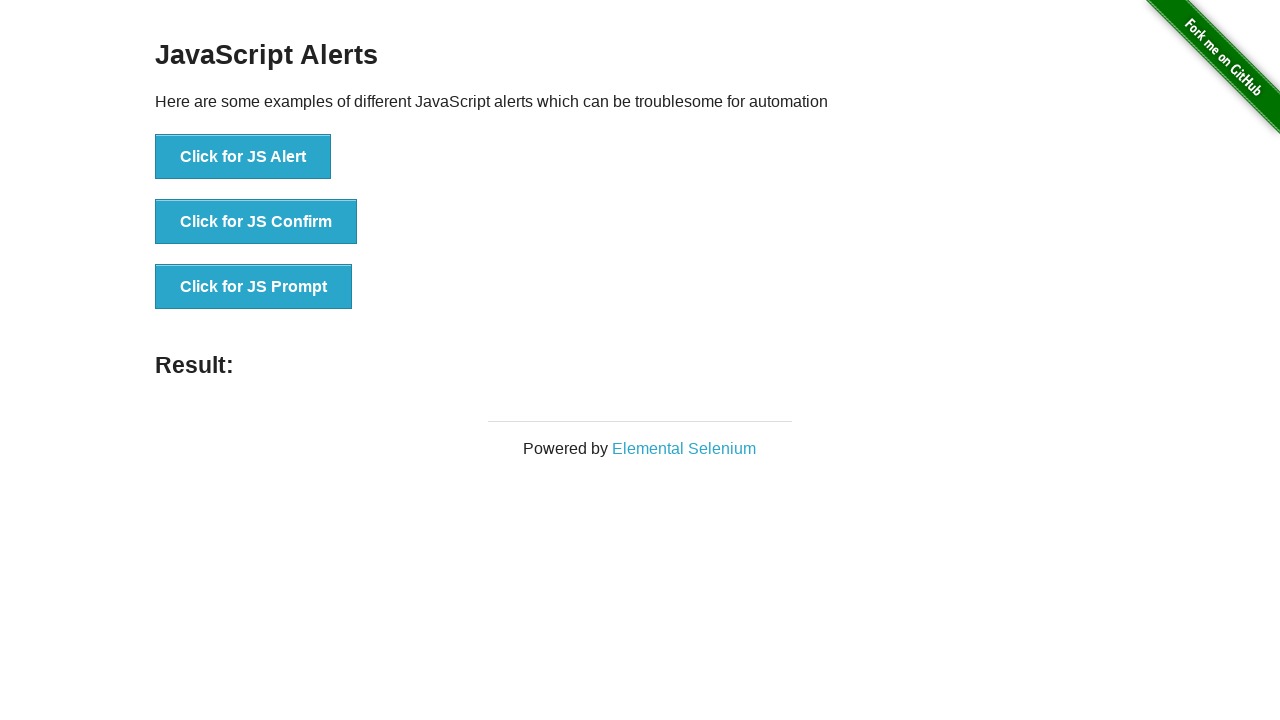

Set up dialog handler to accept alerts
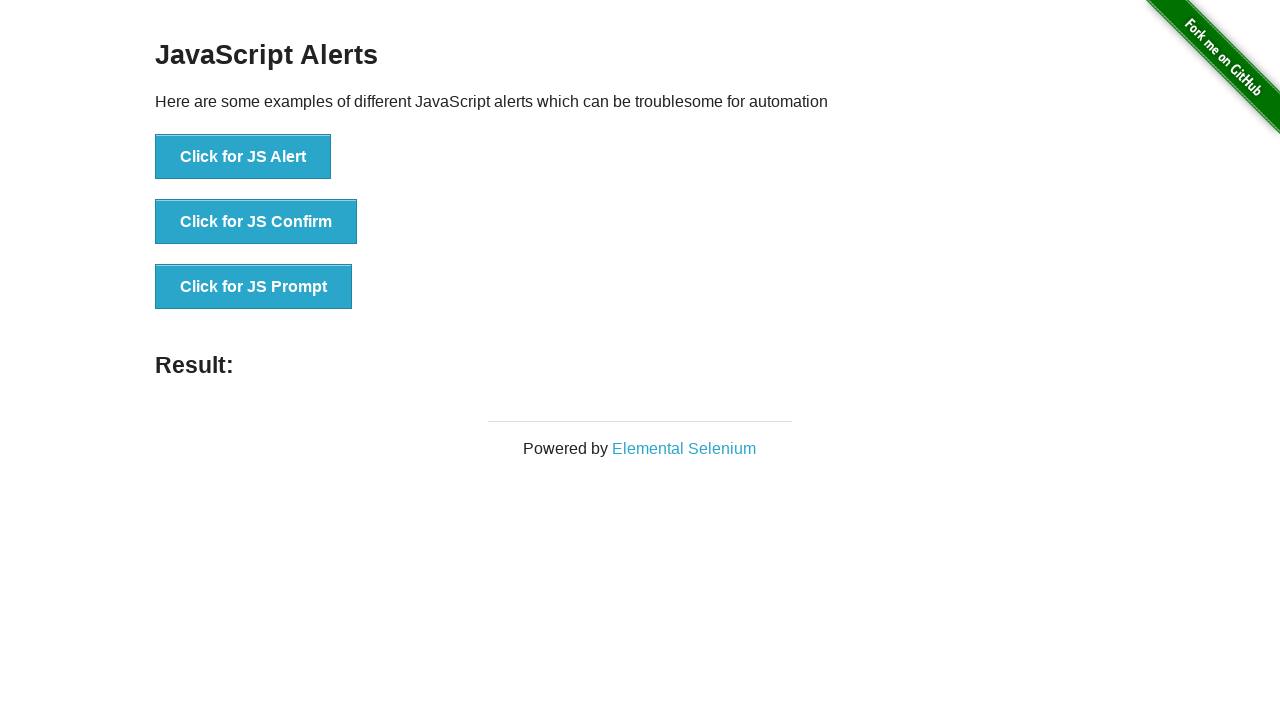

Clicked button to trigger JavaScript alert at (243, 157) on xpath=//button[contains(text(),'Click for JS Alert')]
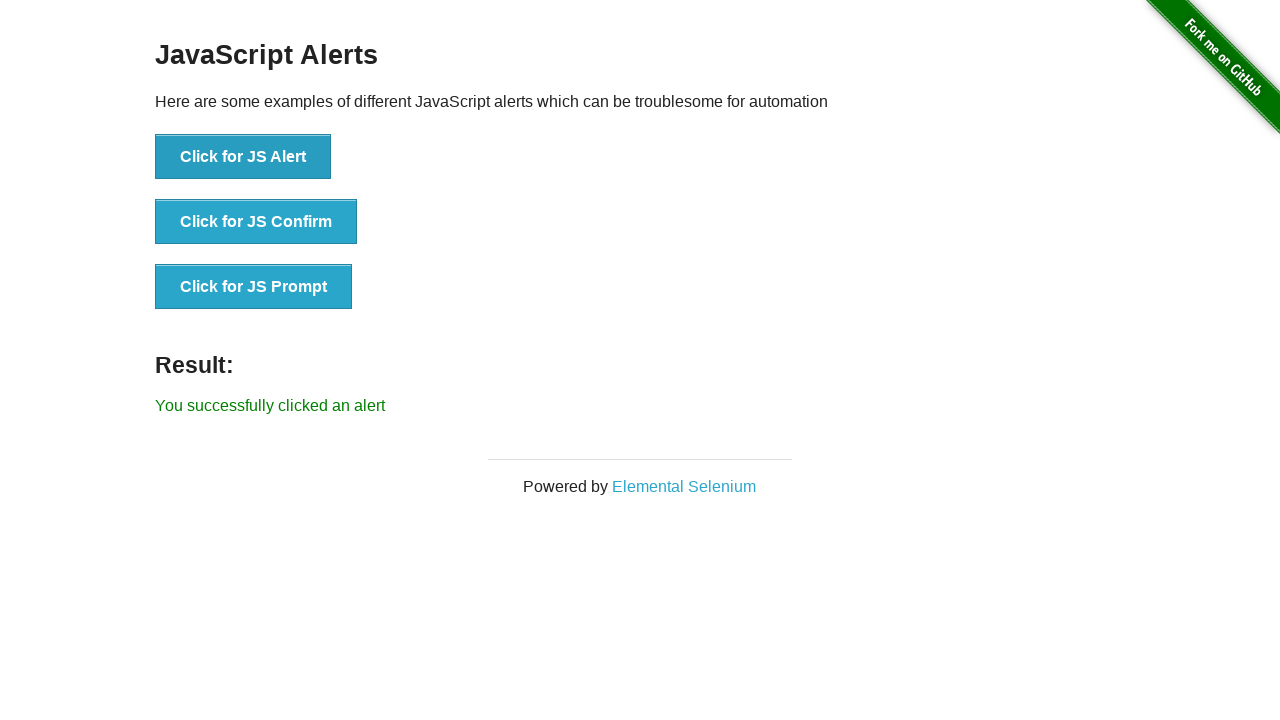

Waited for alert to be processed and accepted
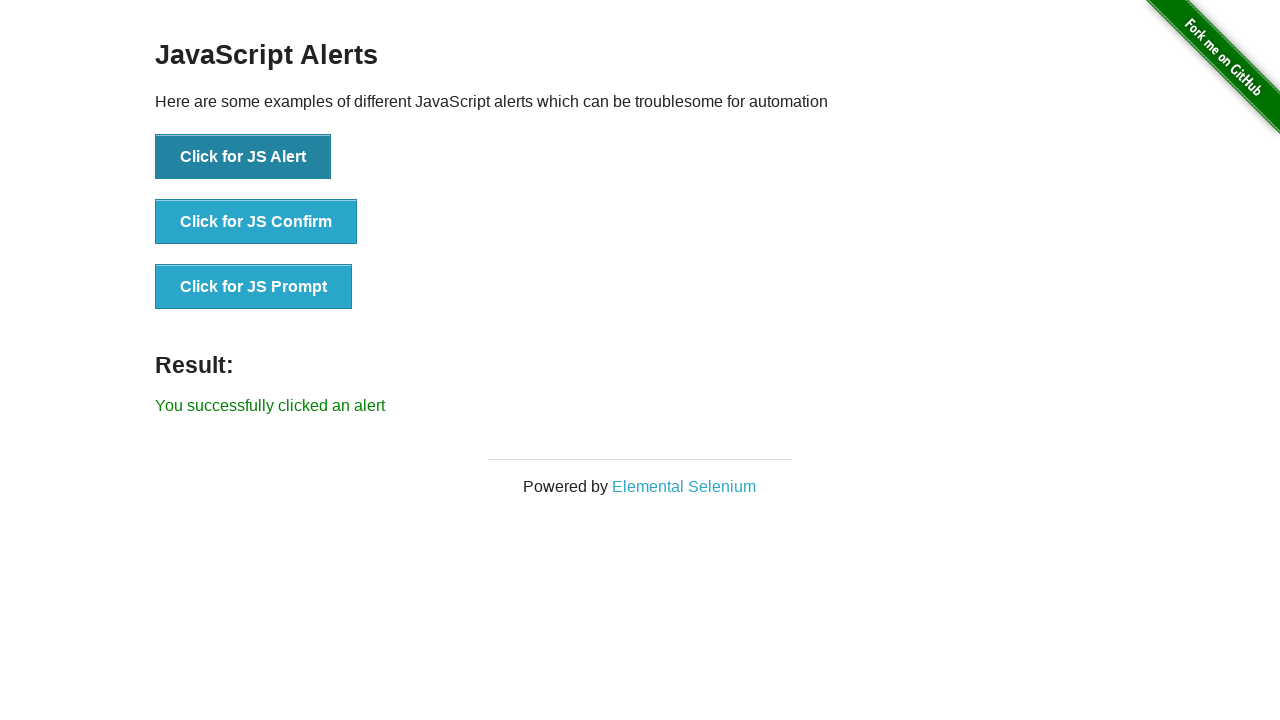

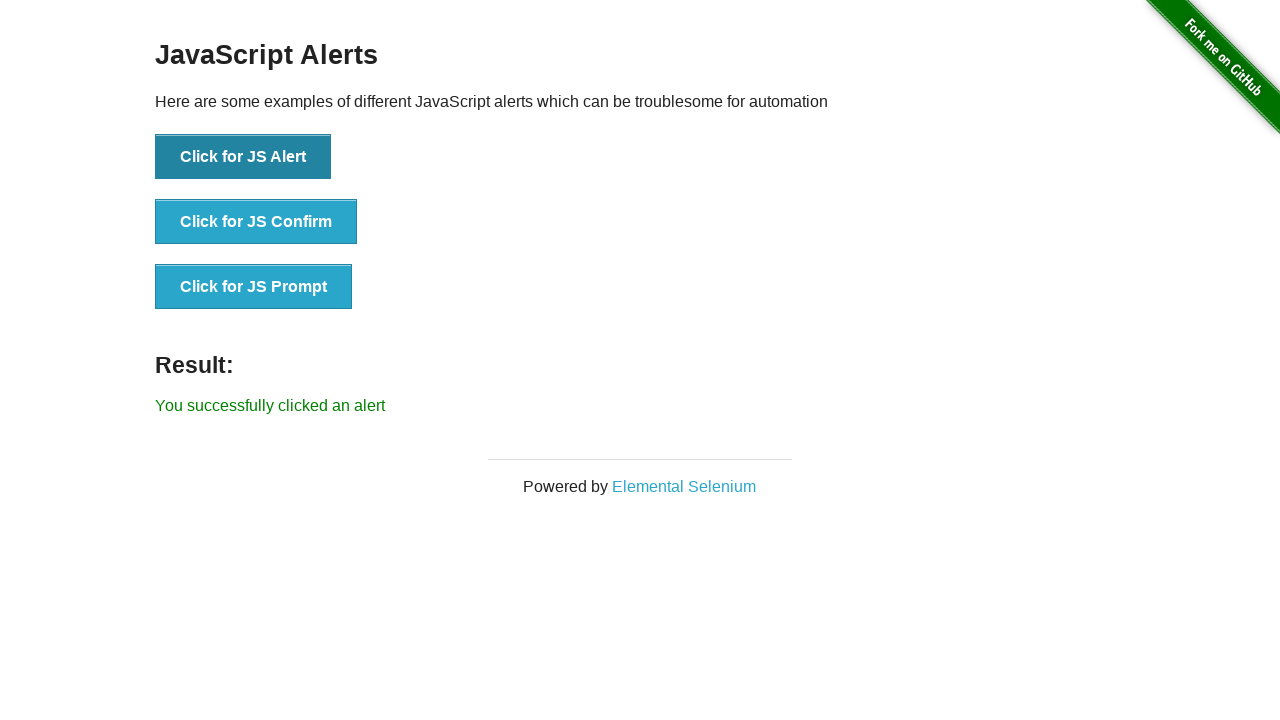